Demonstrates right-click (context click) on the Downloads heading, then scrolls down the page multiple times using page down key presses, and finally presses Enter.

Starting URL: https://www.selenium.dev/downloads/

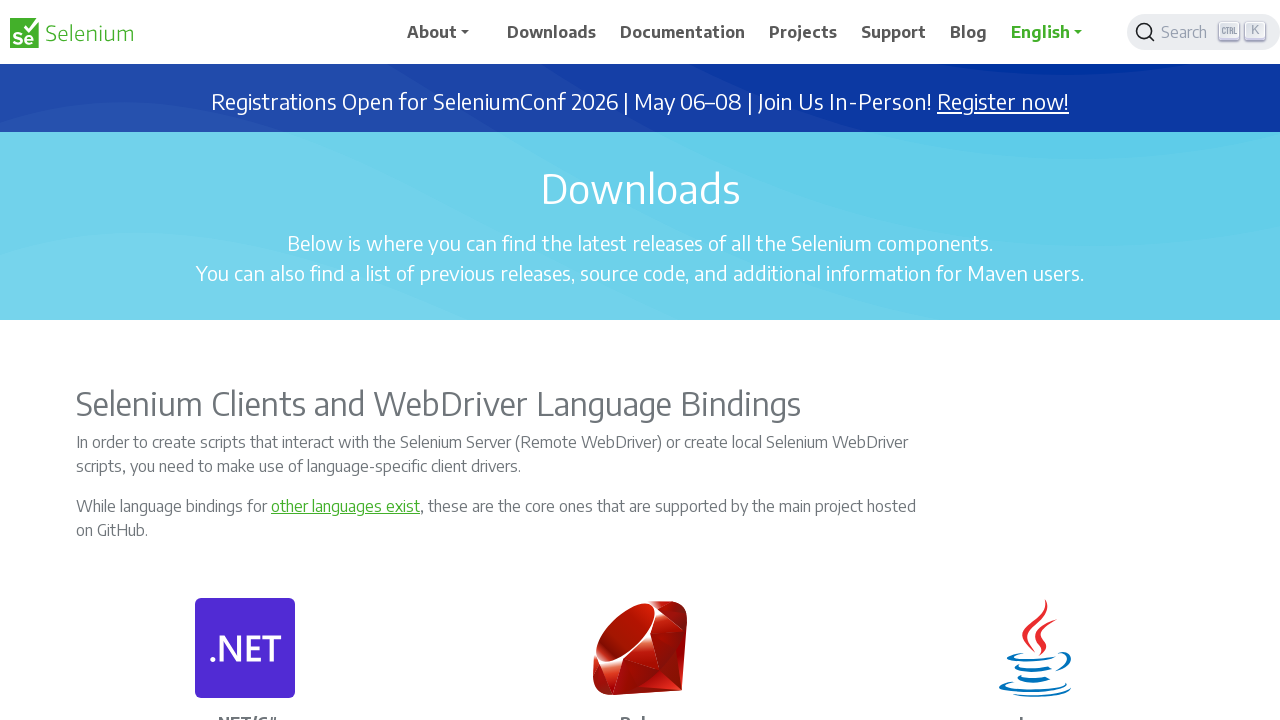

Waited for Downloads heading to be visible
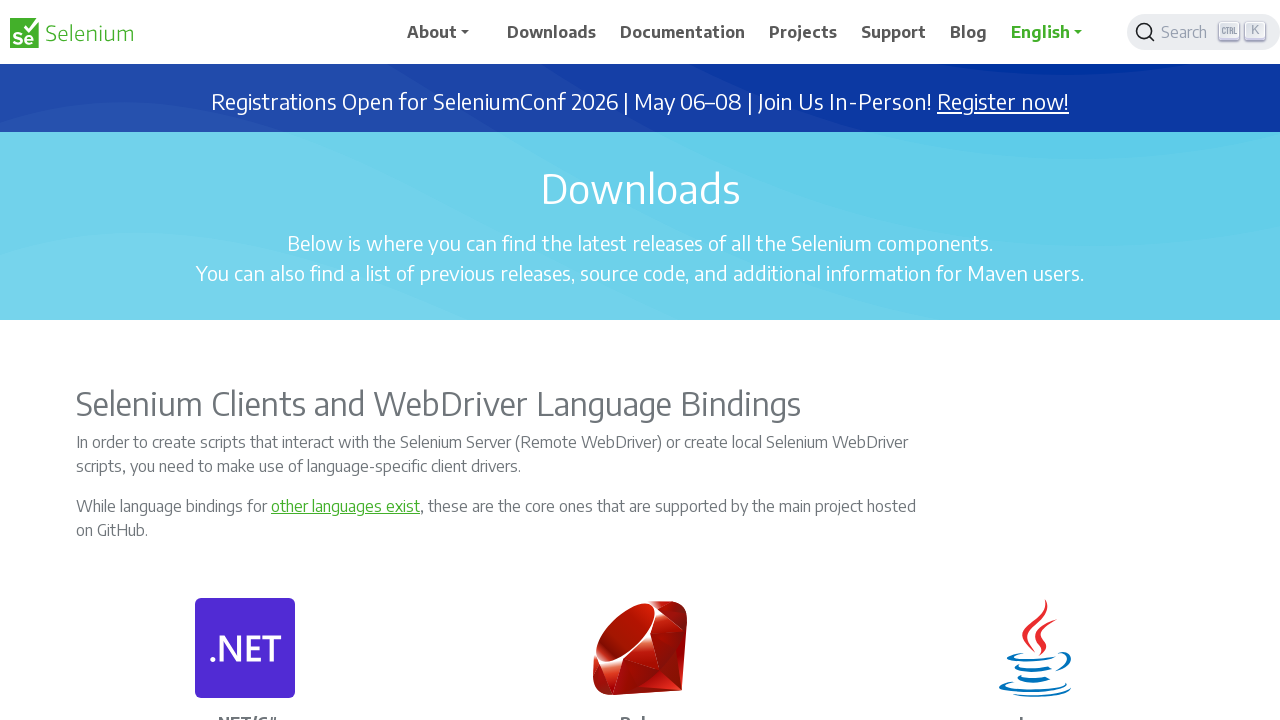

Located the Downloads heading element
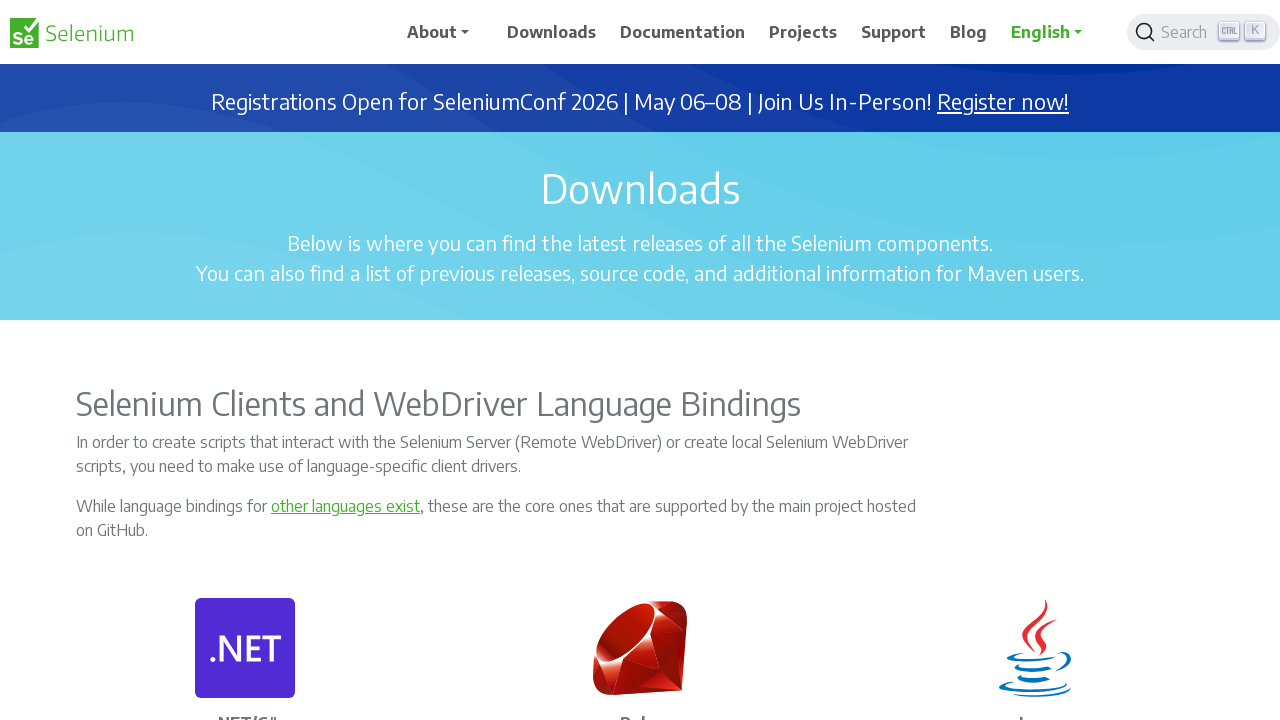

Right-clicked on Downloads heading (first time) at (640, 188) on xpath=//h1[text()='Downloads']
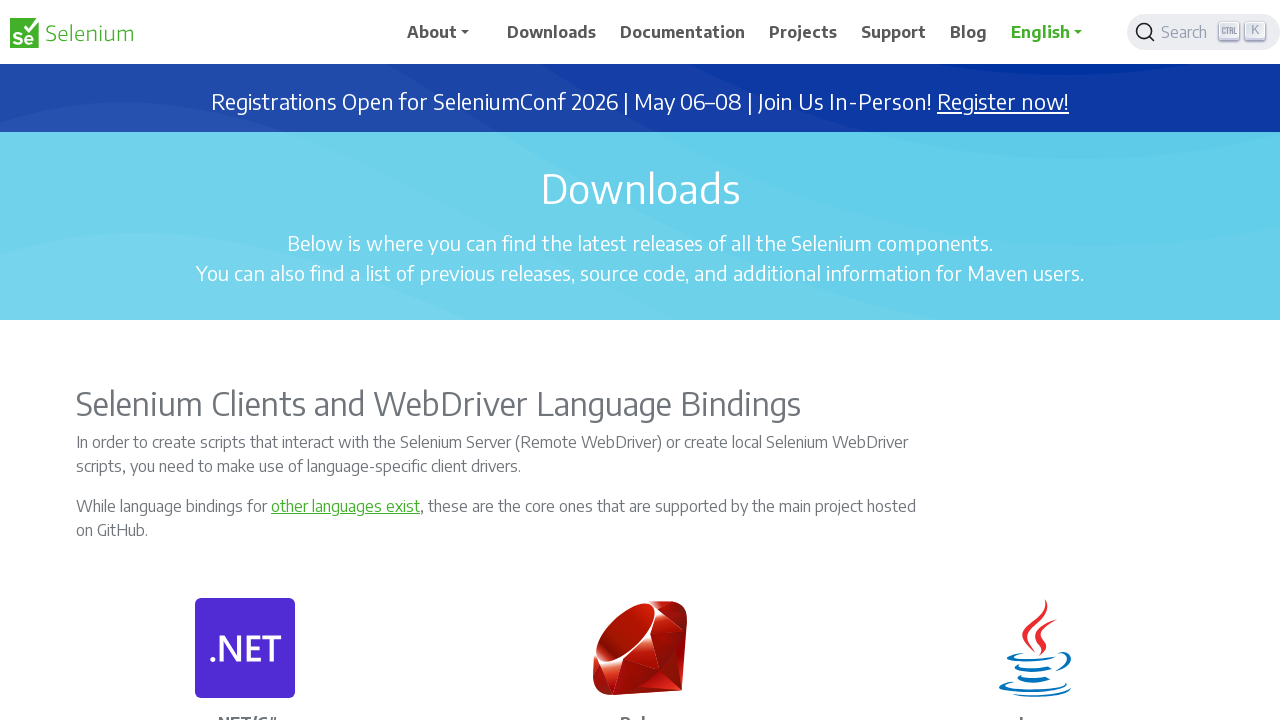

Right-clicked on Downloads heading (second time) at (640, 188) on xpath=//h1[text()='Downloads']
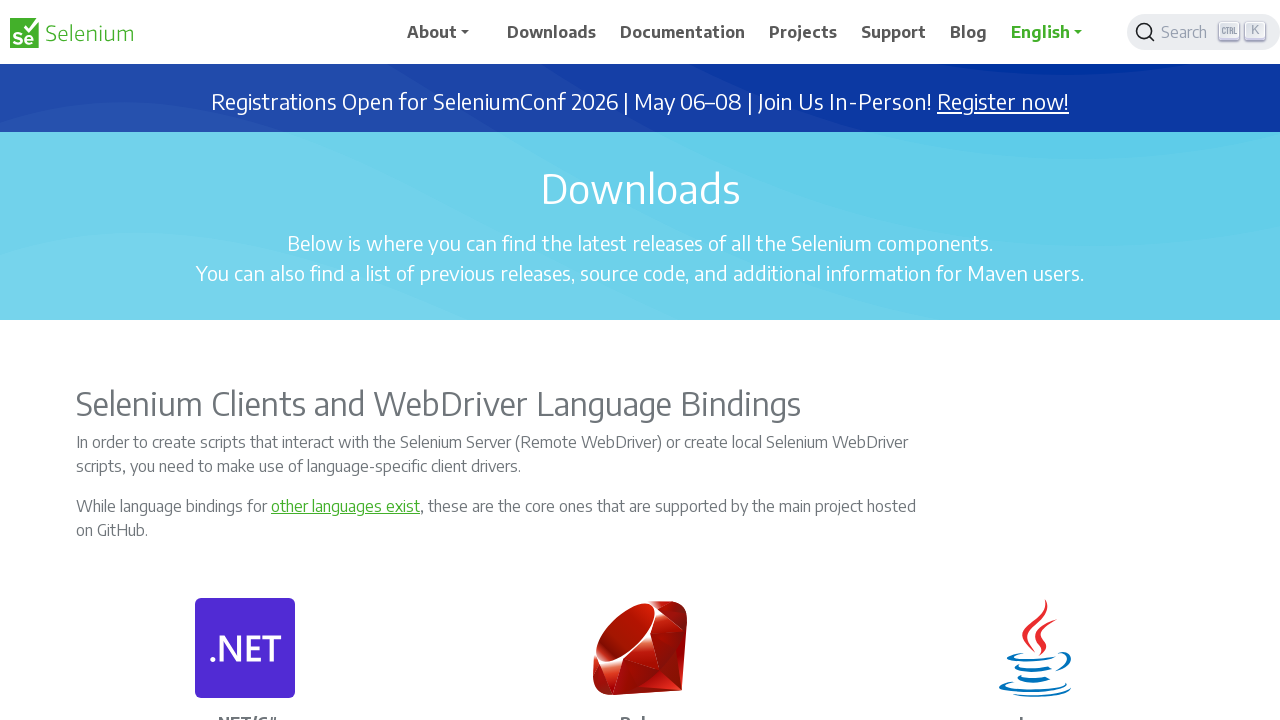

Pressed PageDown key (iteration 1)
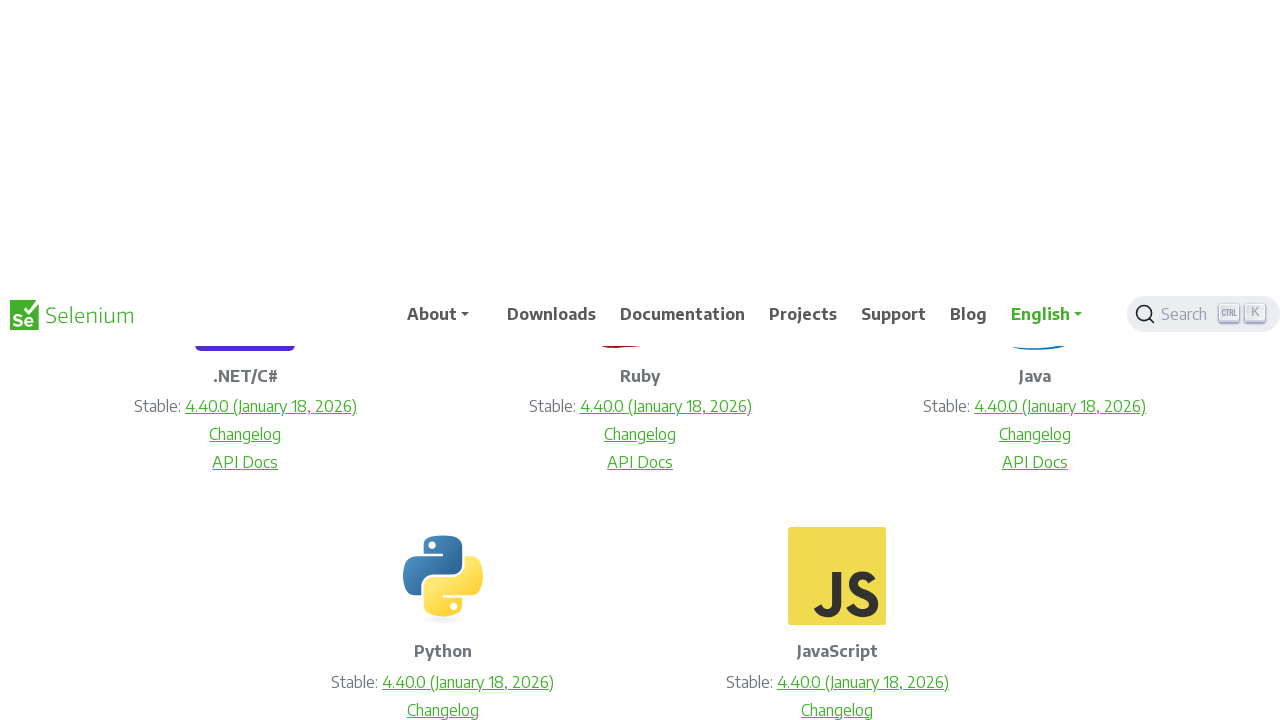

Pressed PageDown key (iteration 2)
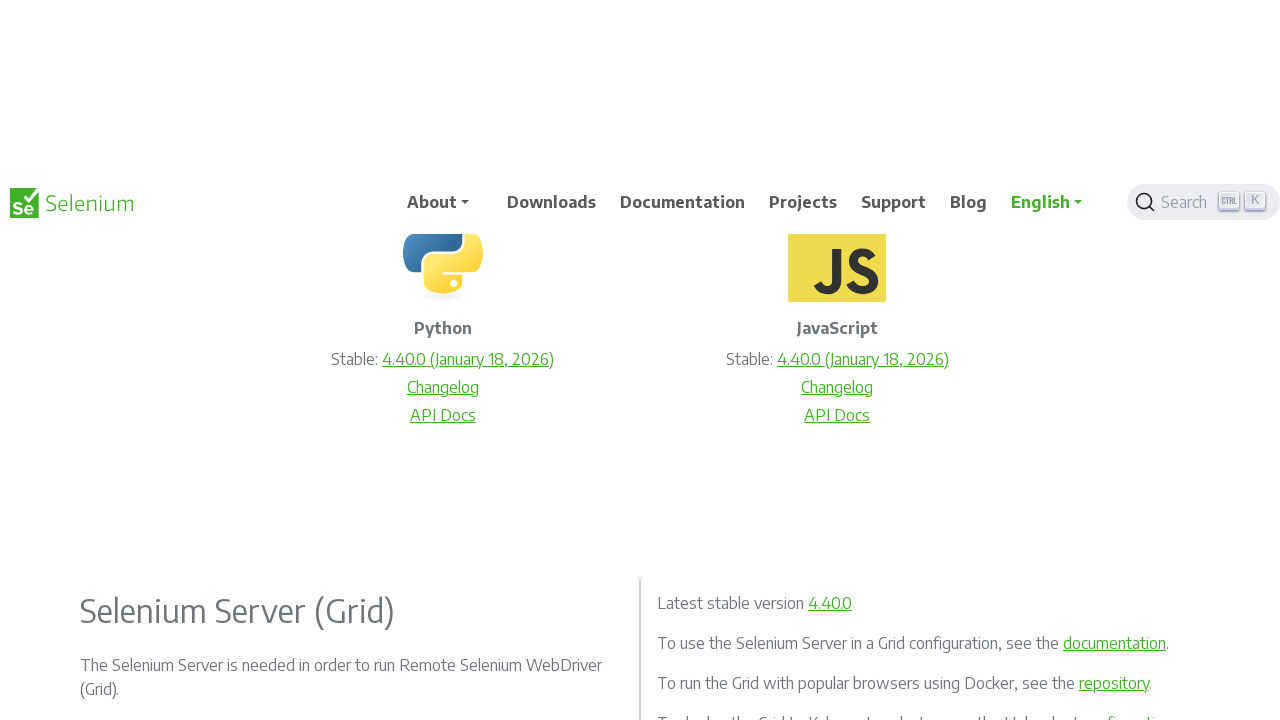

Pressed PageDown key (iteration 3)
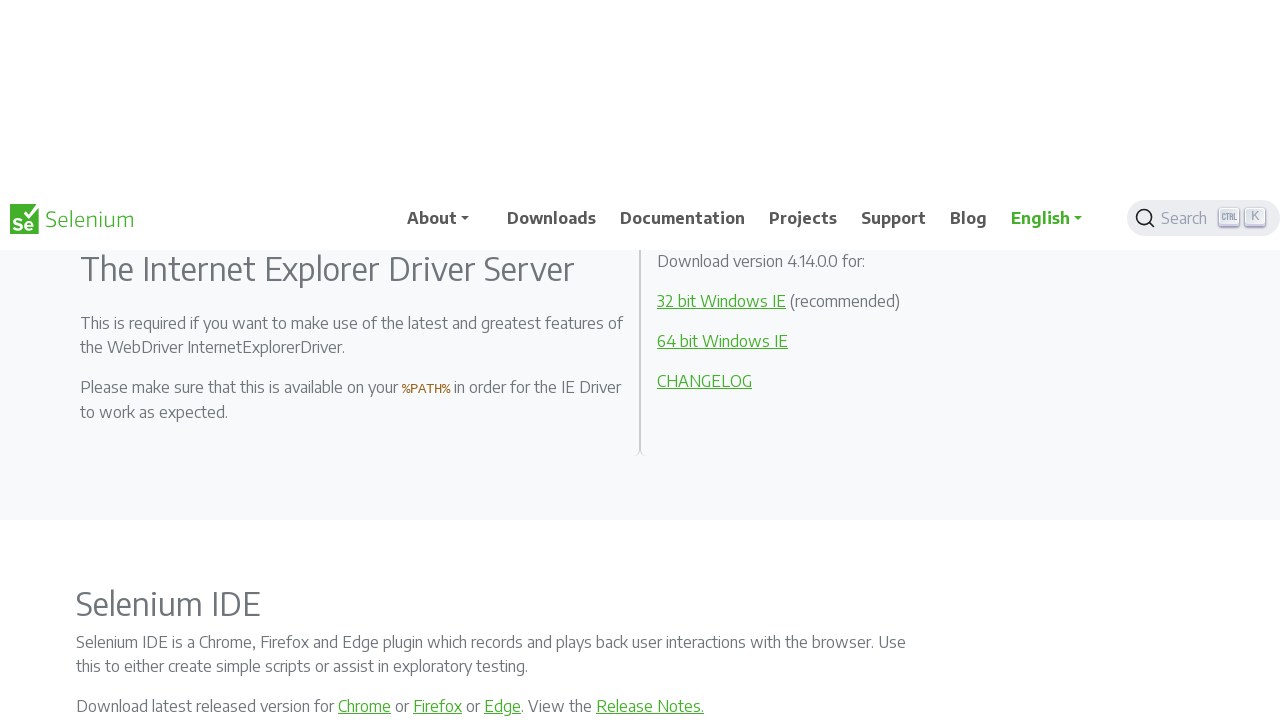

Pressed PageDown key (iteration 4)
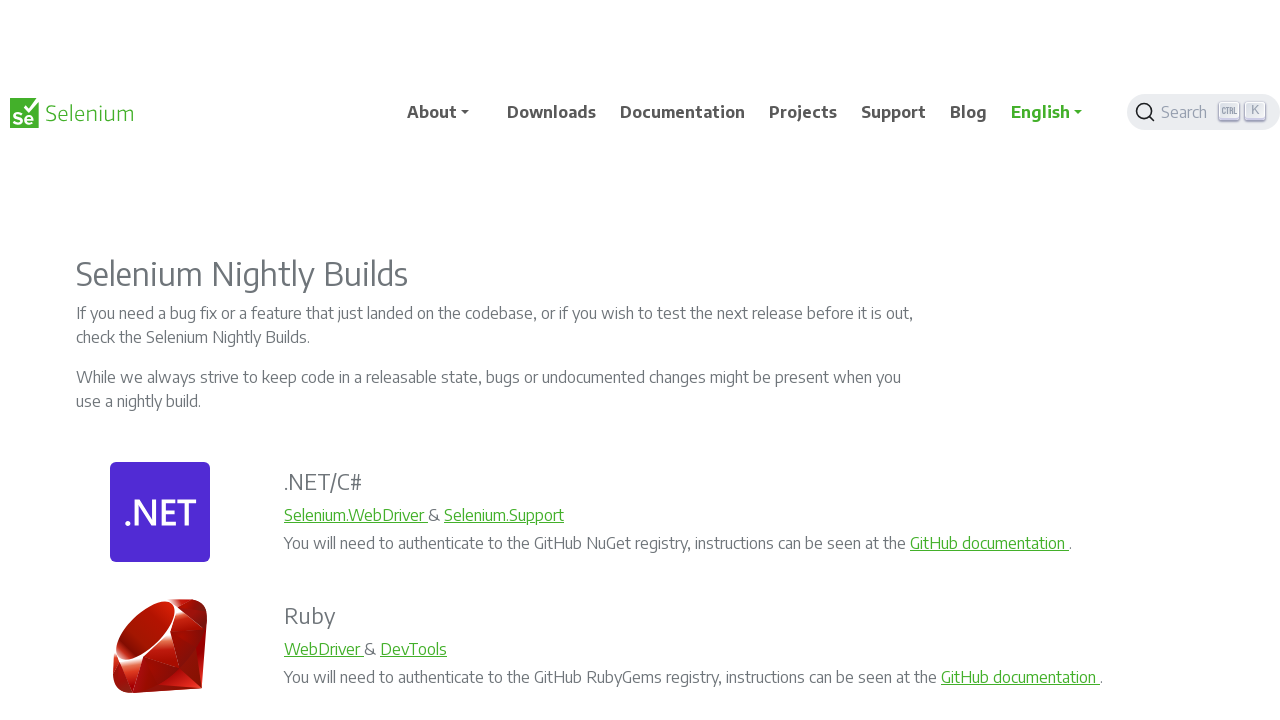

Pressed PageDown key (iteration 5)
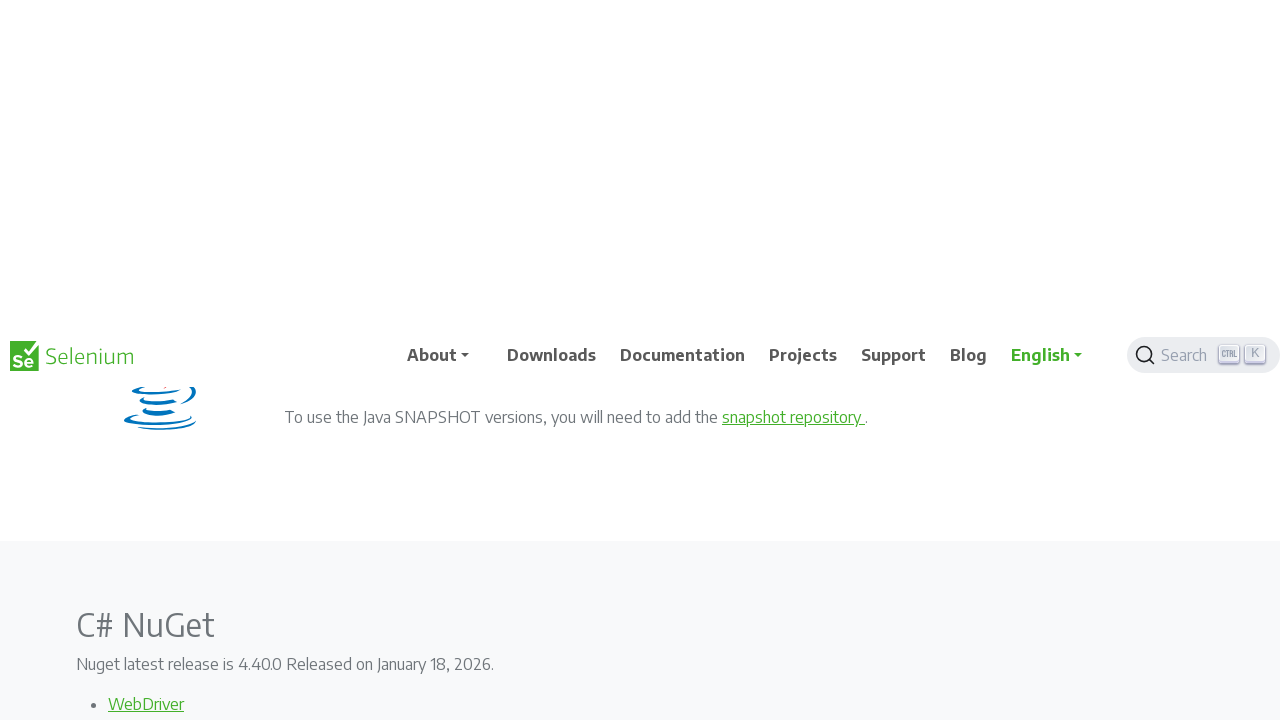

Pressed PageDown key (iteration 6)
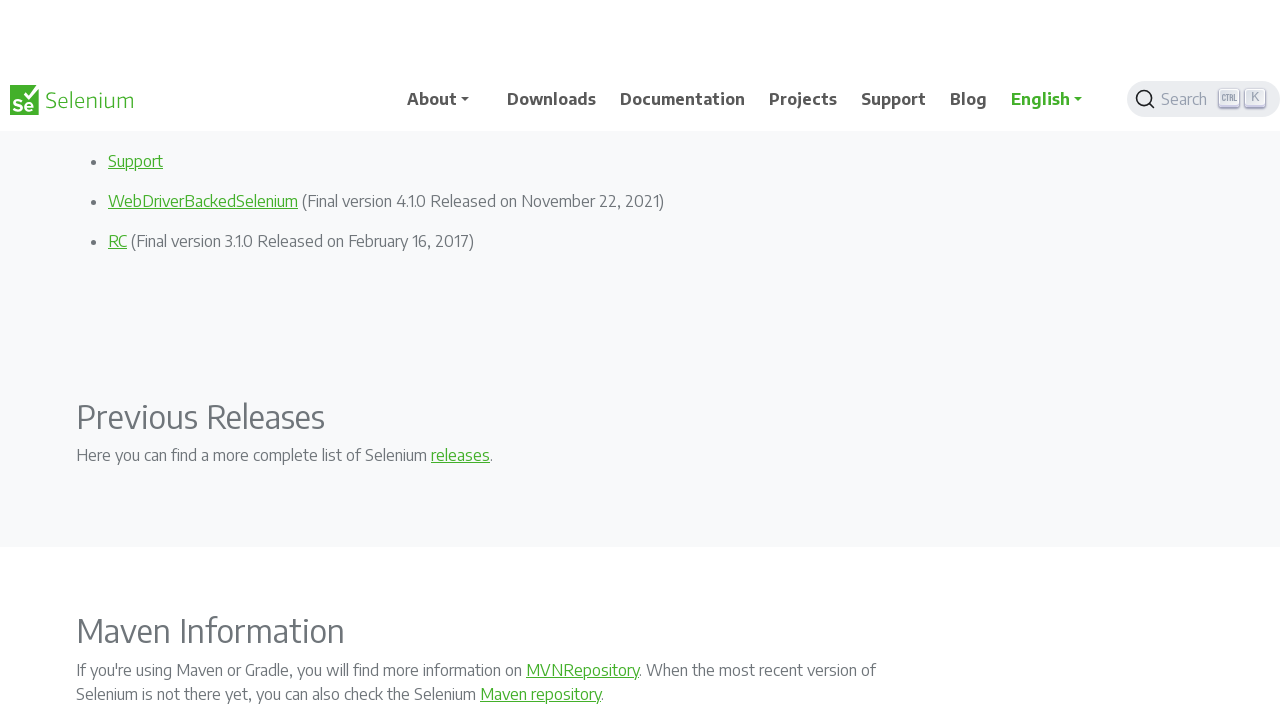

Pressed PageDown key (iteration 7)
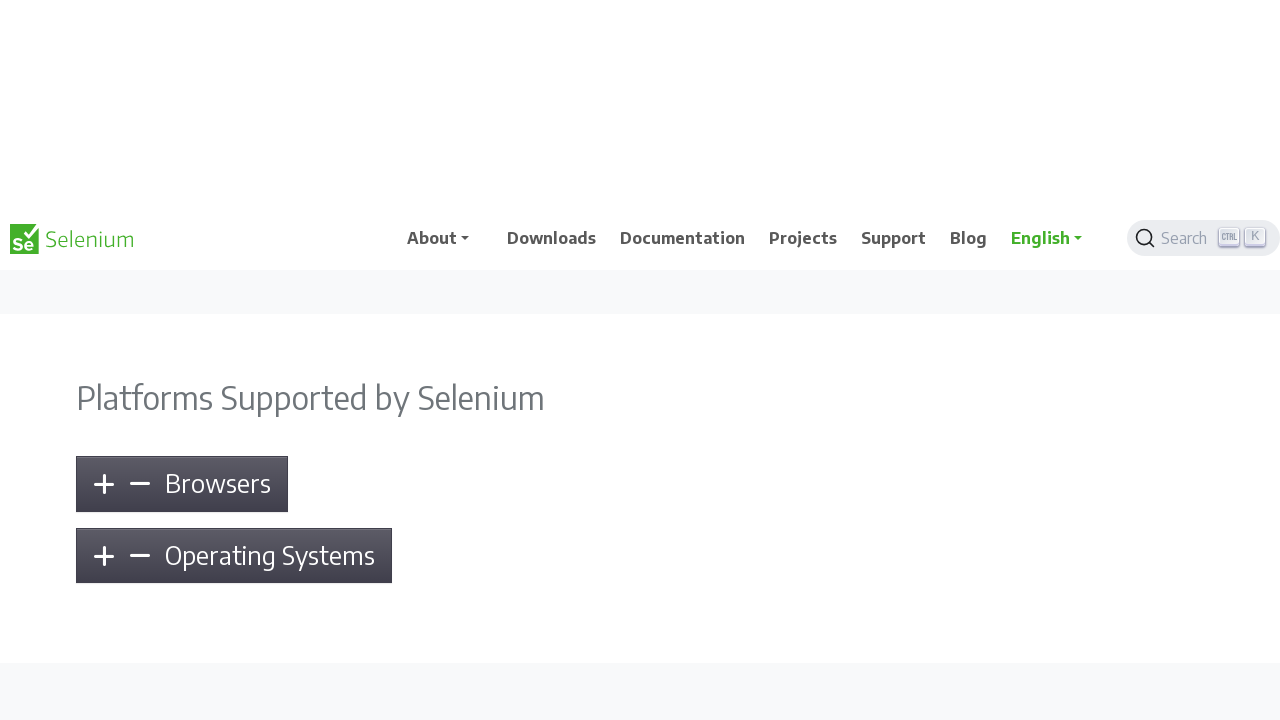

Pressed PageDown key (iteration 8)
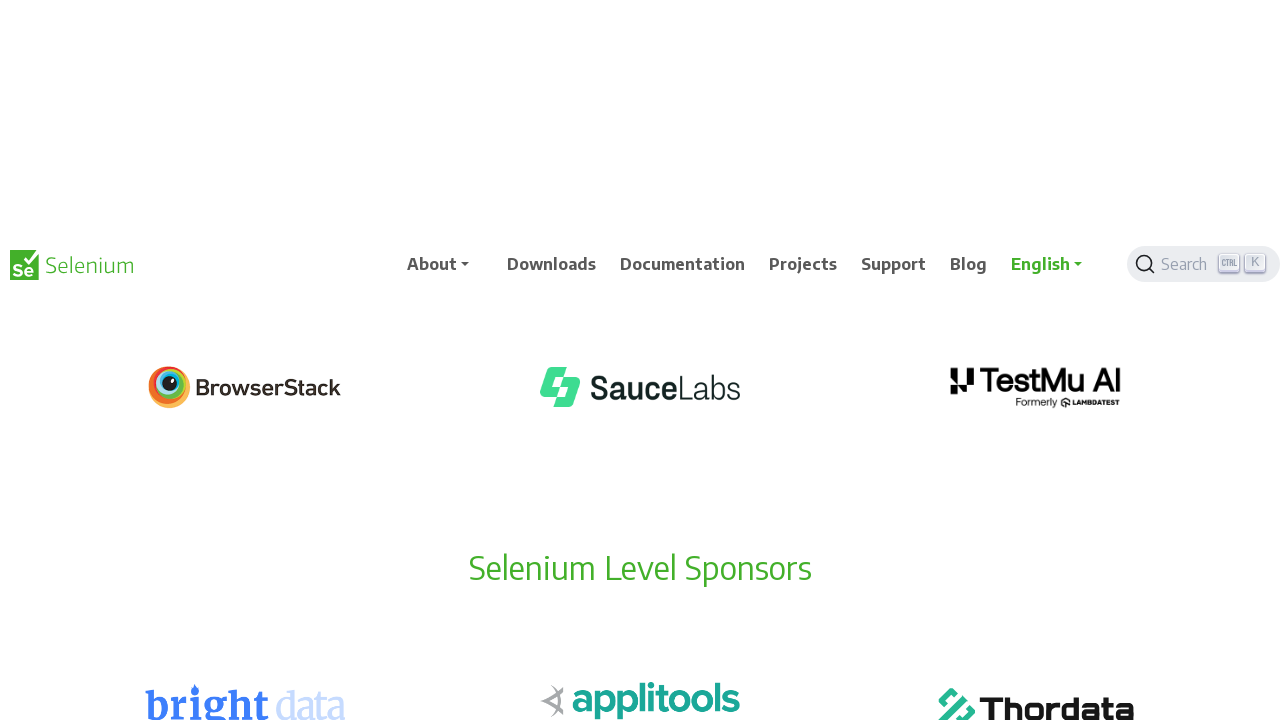

Pressed PageDown key (iteration 9)
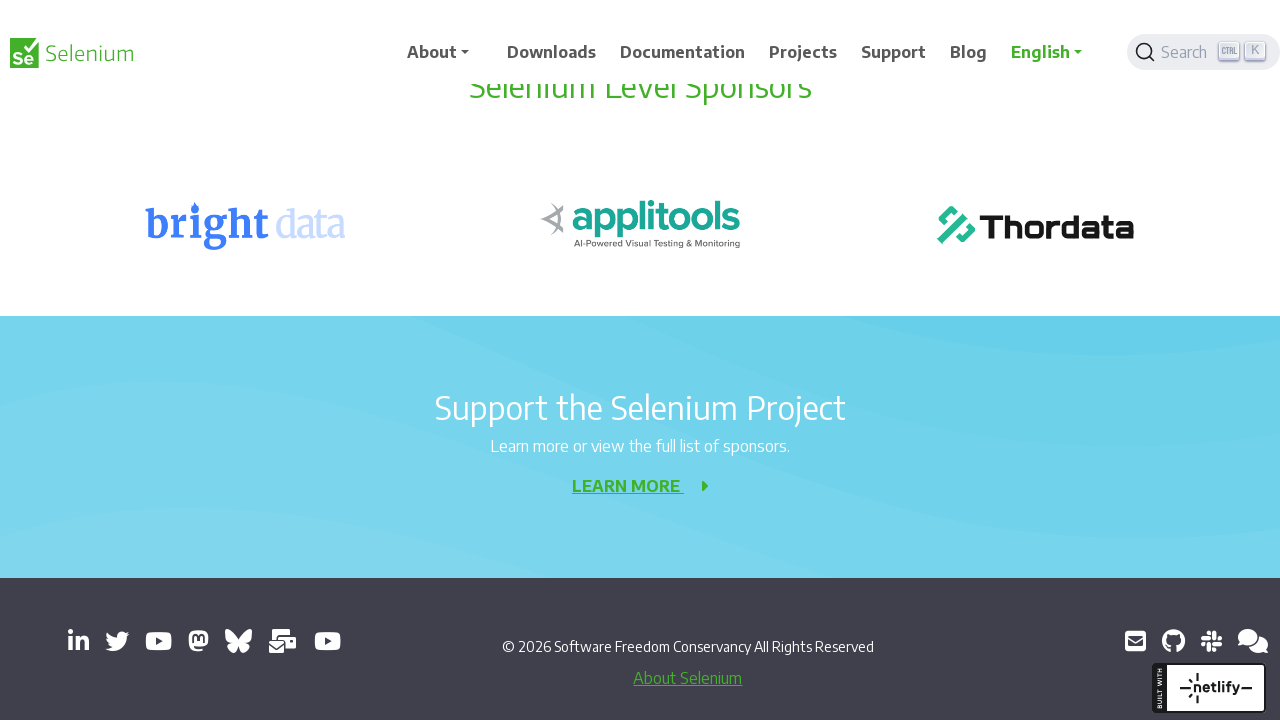

Pressed PageDown key (iteration 10)
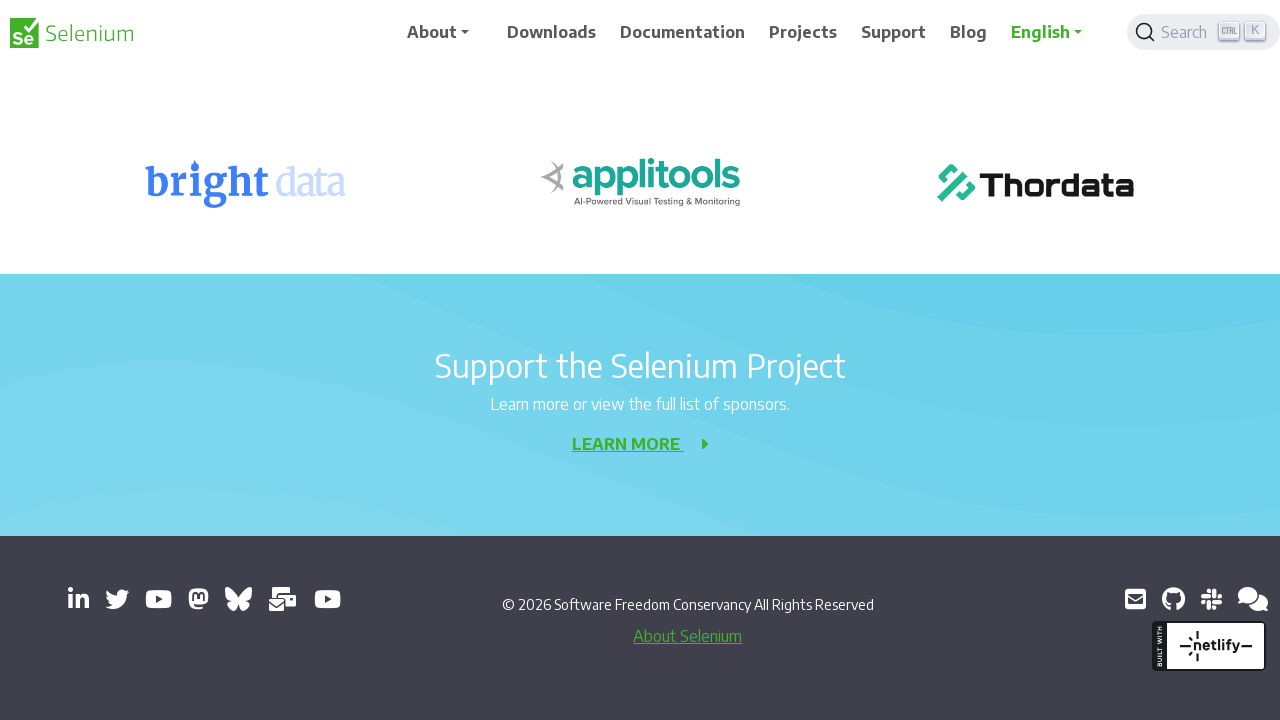

Pressed Enter key
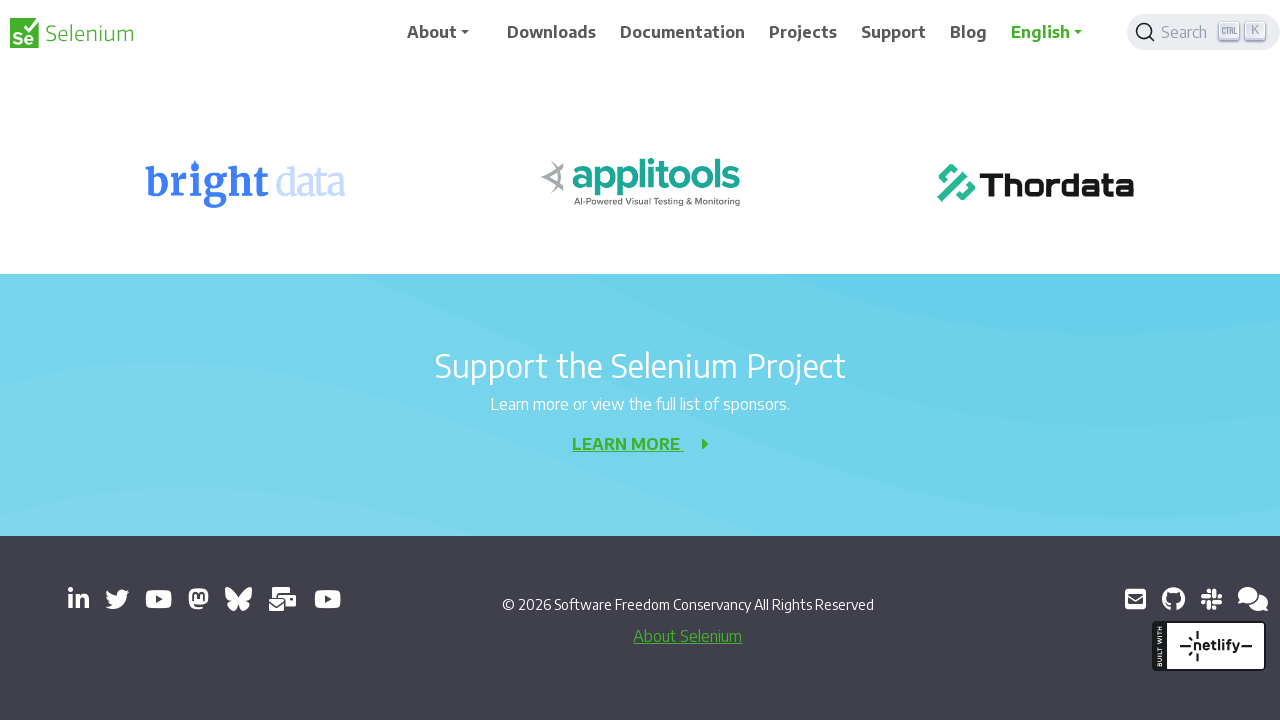

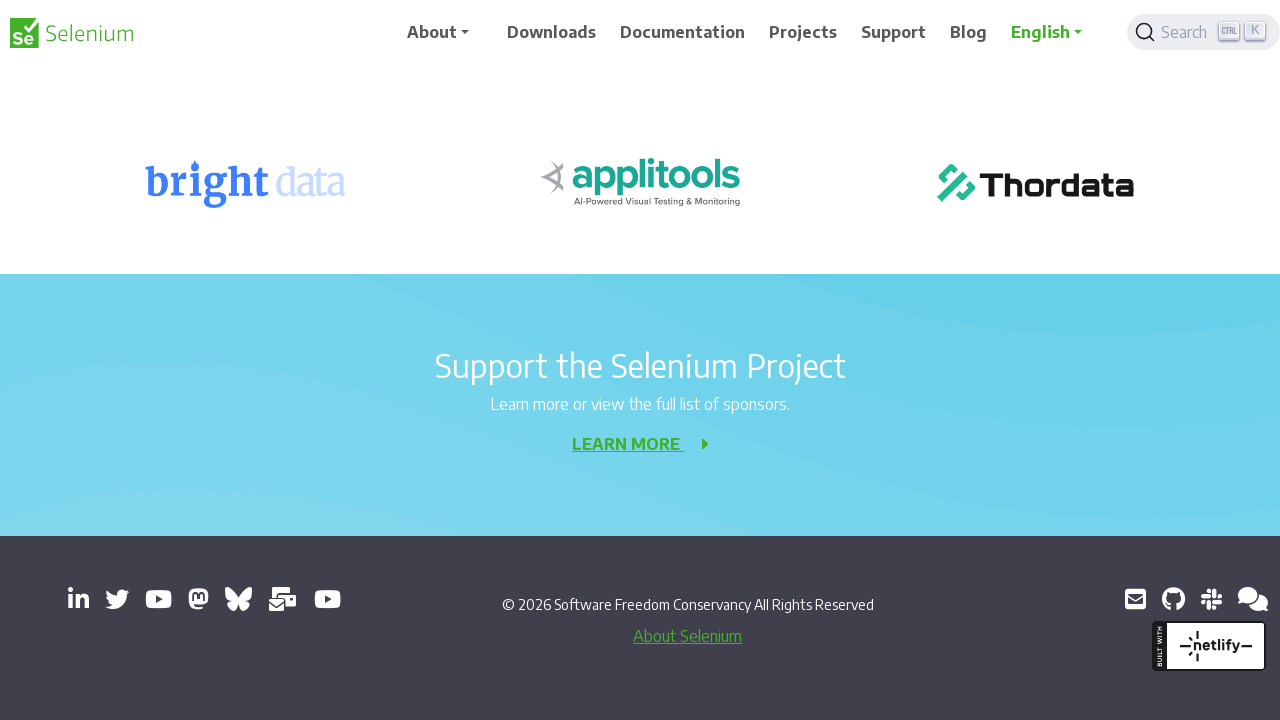